Tests shadow DOM interaction by locating a button inside a shadow root element, verifying its text, and clicking it.

Starting URL: https://practice.expandtesting.com/shadowdom

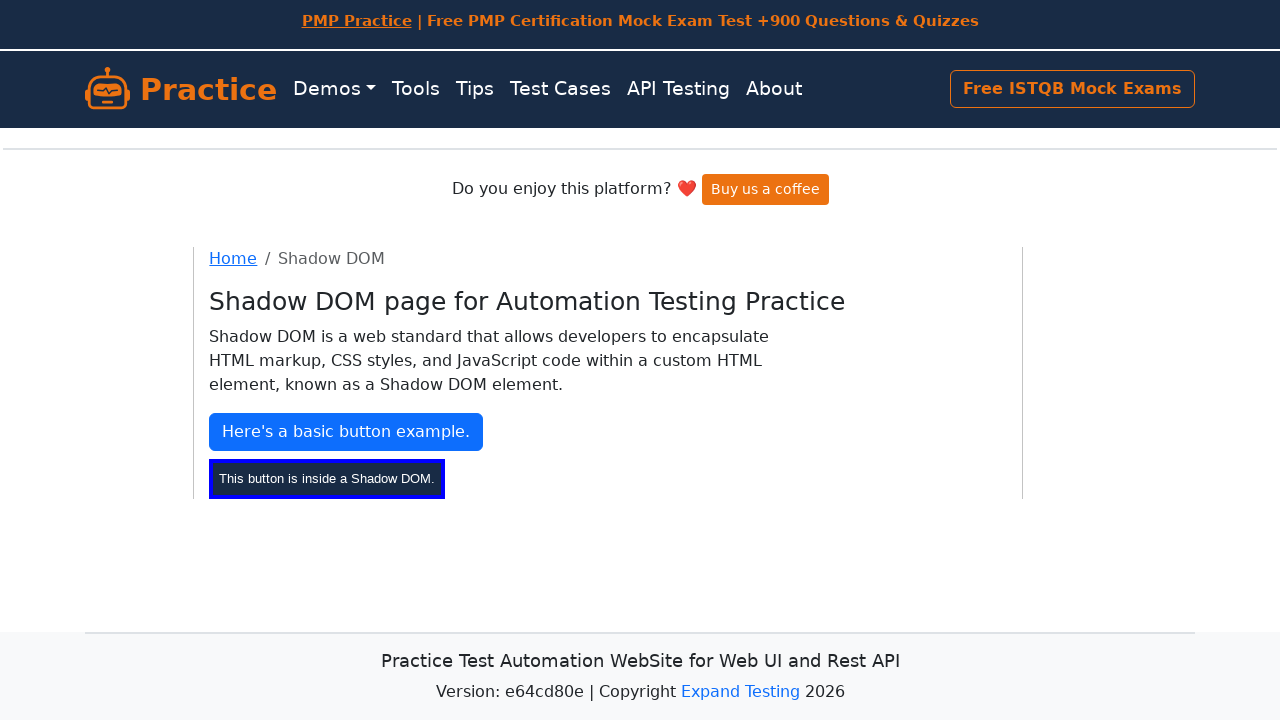

Navigated to shadow DOM practice page
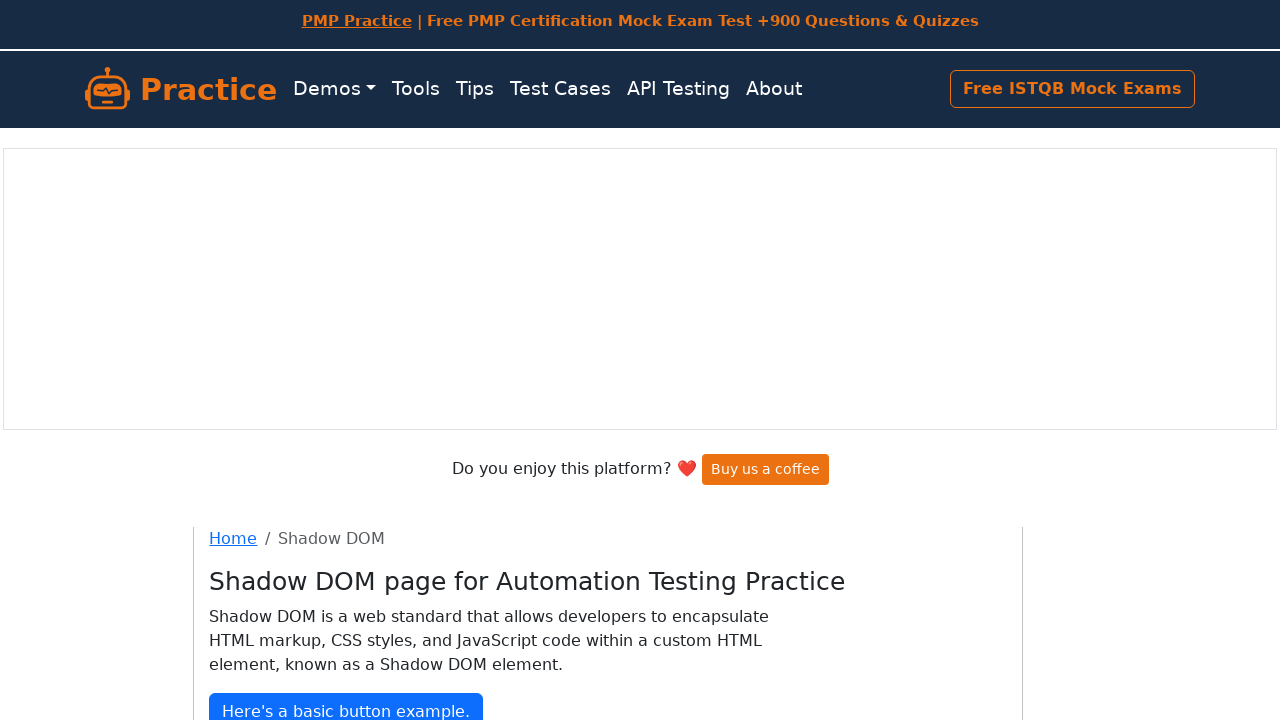

Located shadow host element with id 'shadow-host'
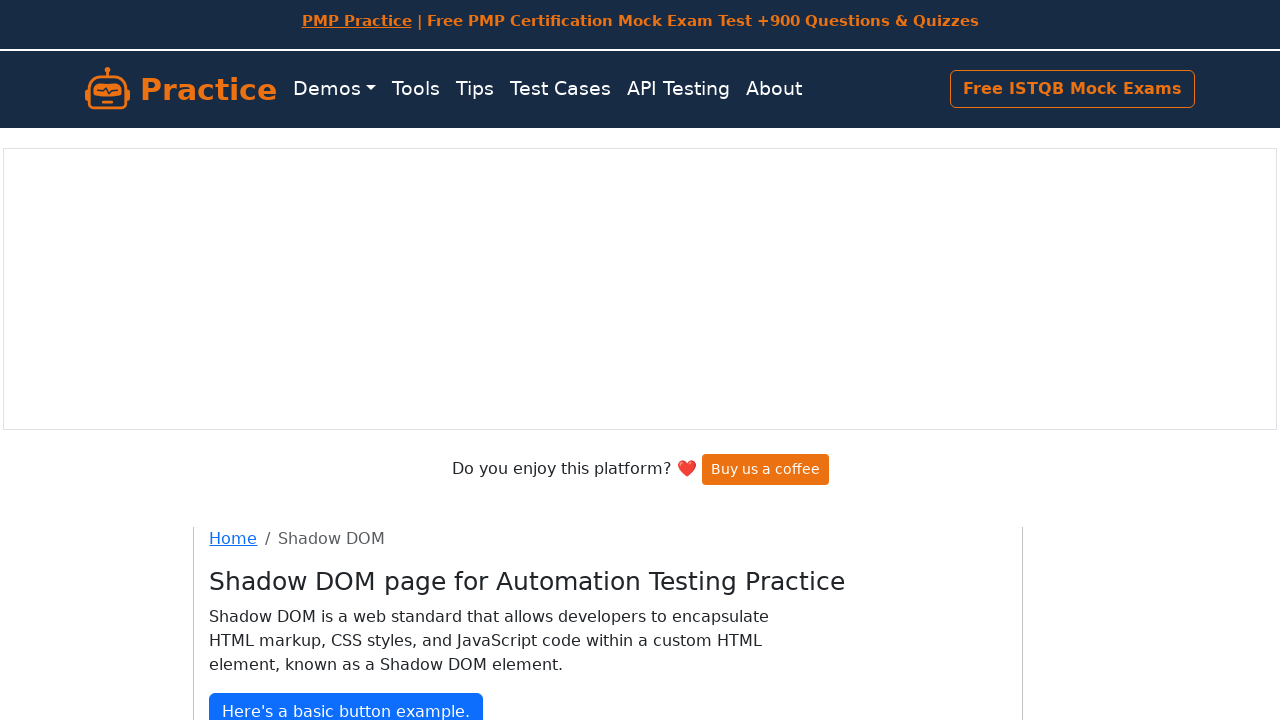

Located button with id 'my-btn' inside shadow root
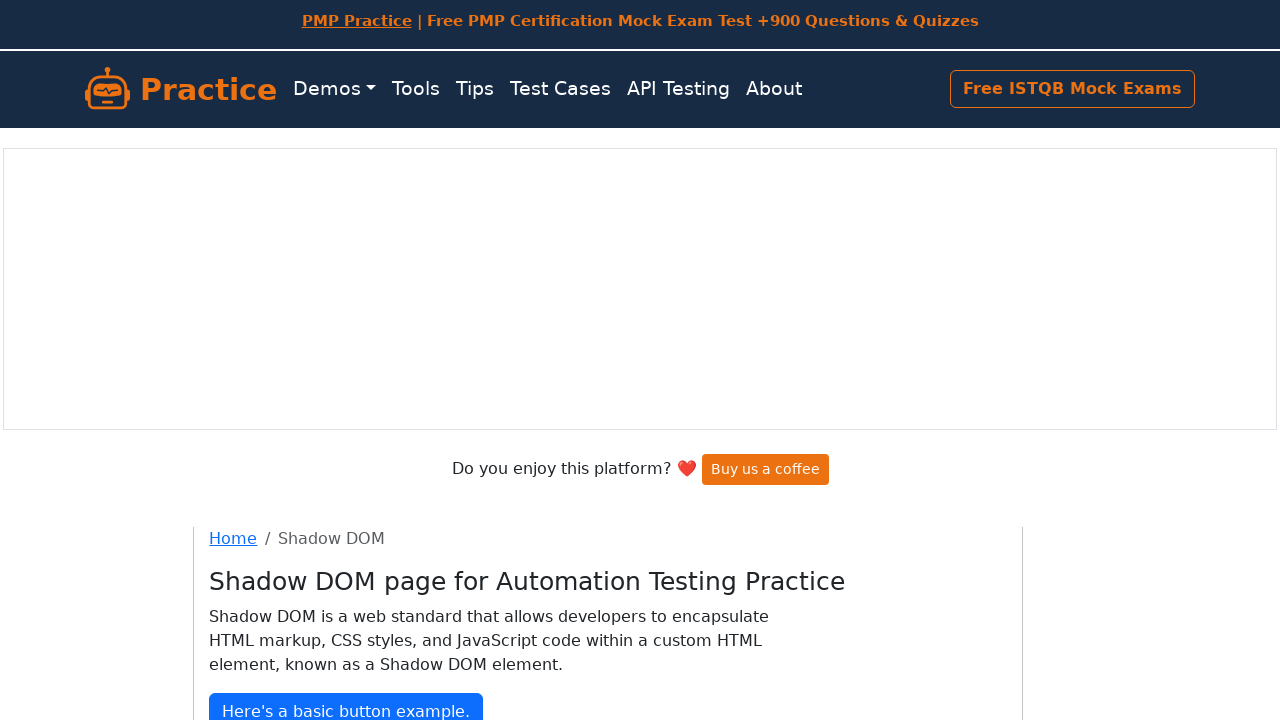

Button inside shadow root became visible
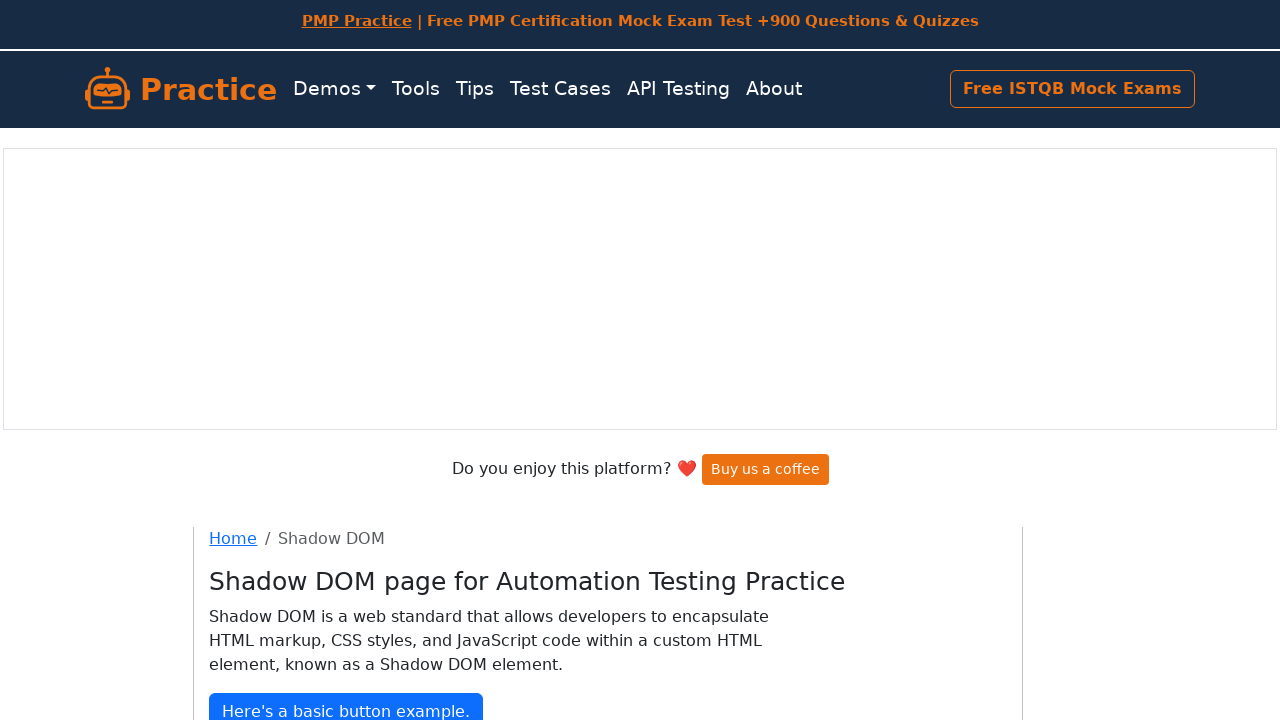

Retrieved button text: 'This button is inside a Shadow DOM.'
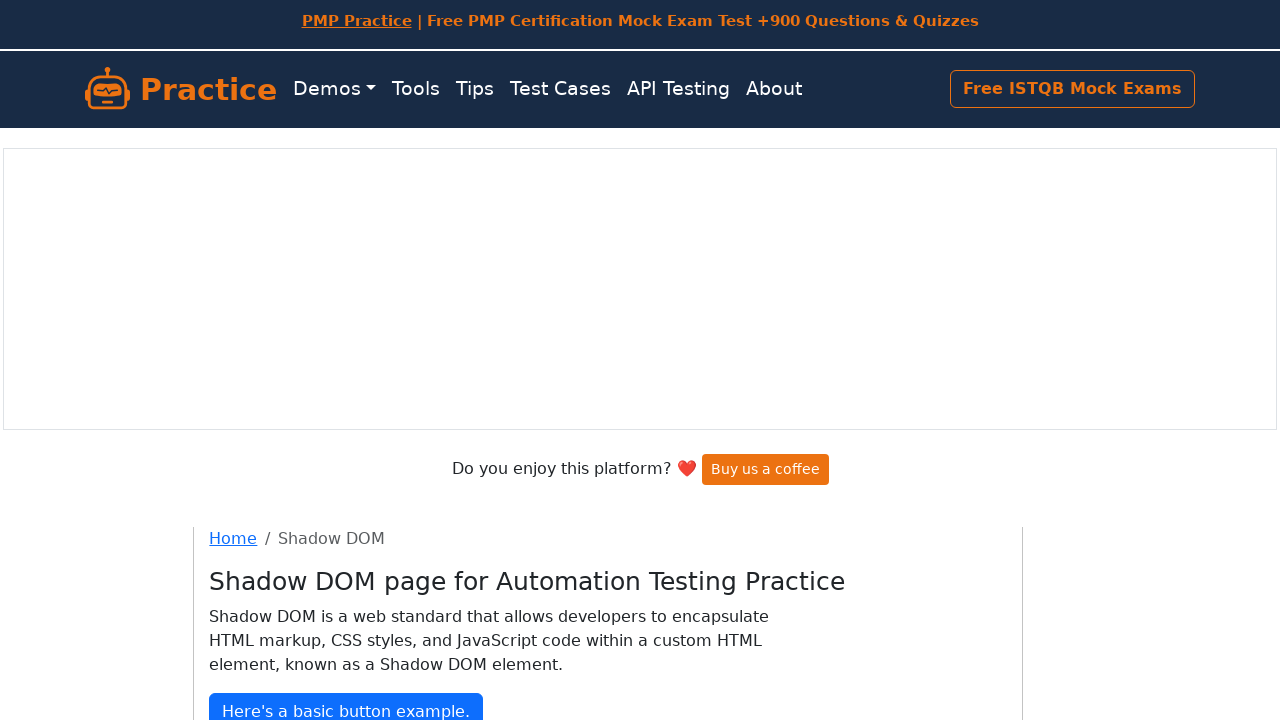

Printed button text to console: 'This button is inside a Shadow DOM.'
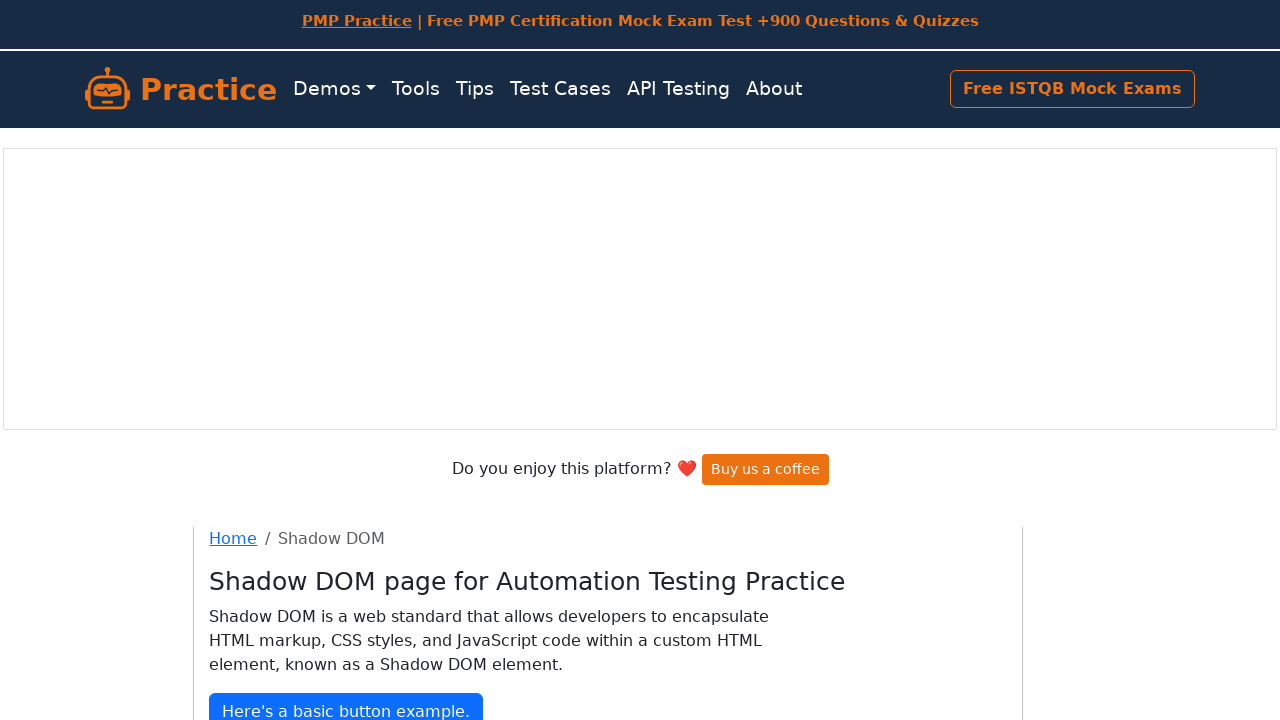

Clicked button inside shadow root at (327, 400) on #shadow-host >> #my-btn
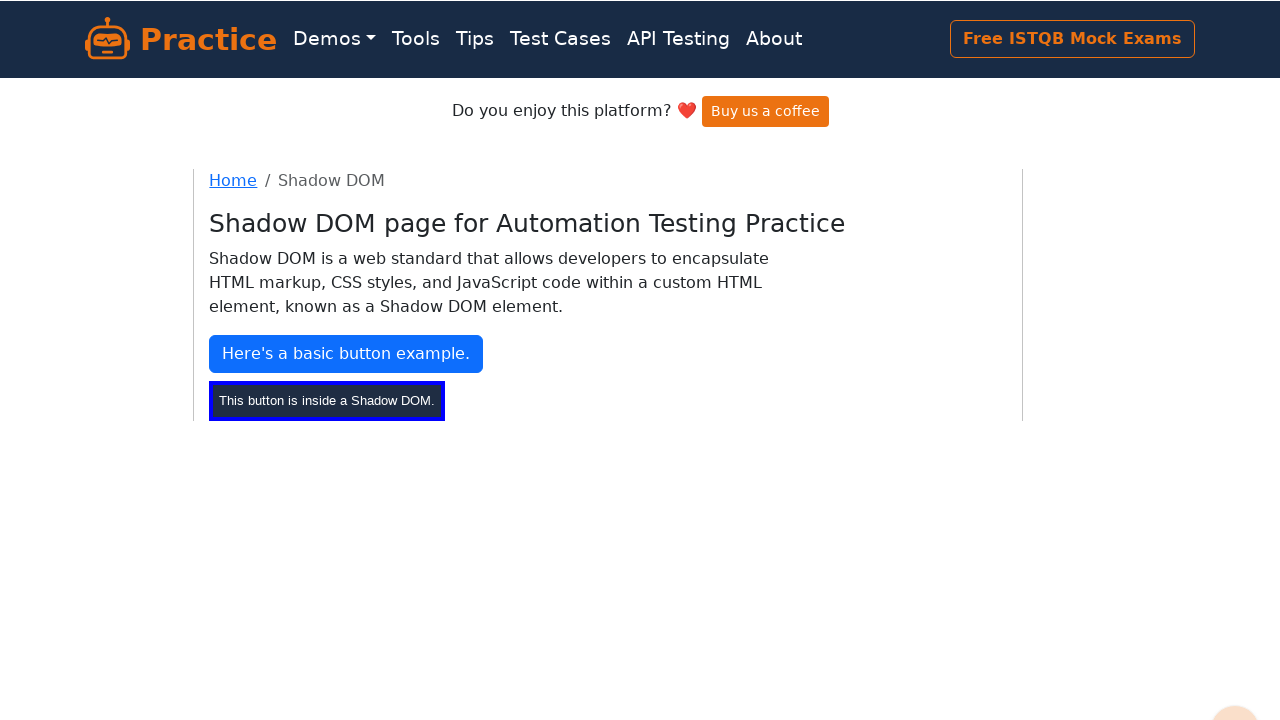

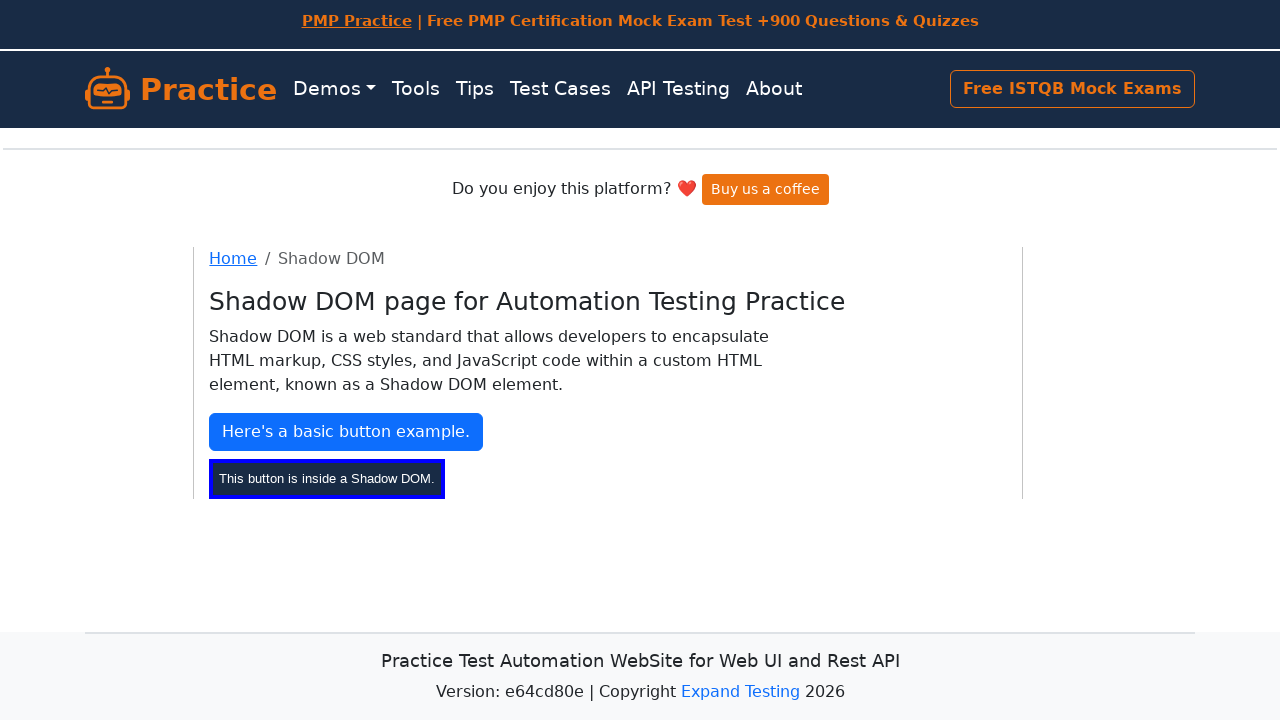